Tests iframe handling by navigating to the Frames section, switching between two iframes, and reading content from each frame's heading element

Starting URL: https://demoqa.com

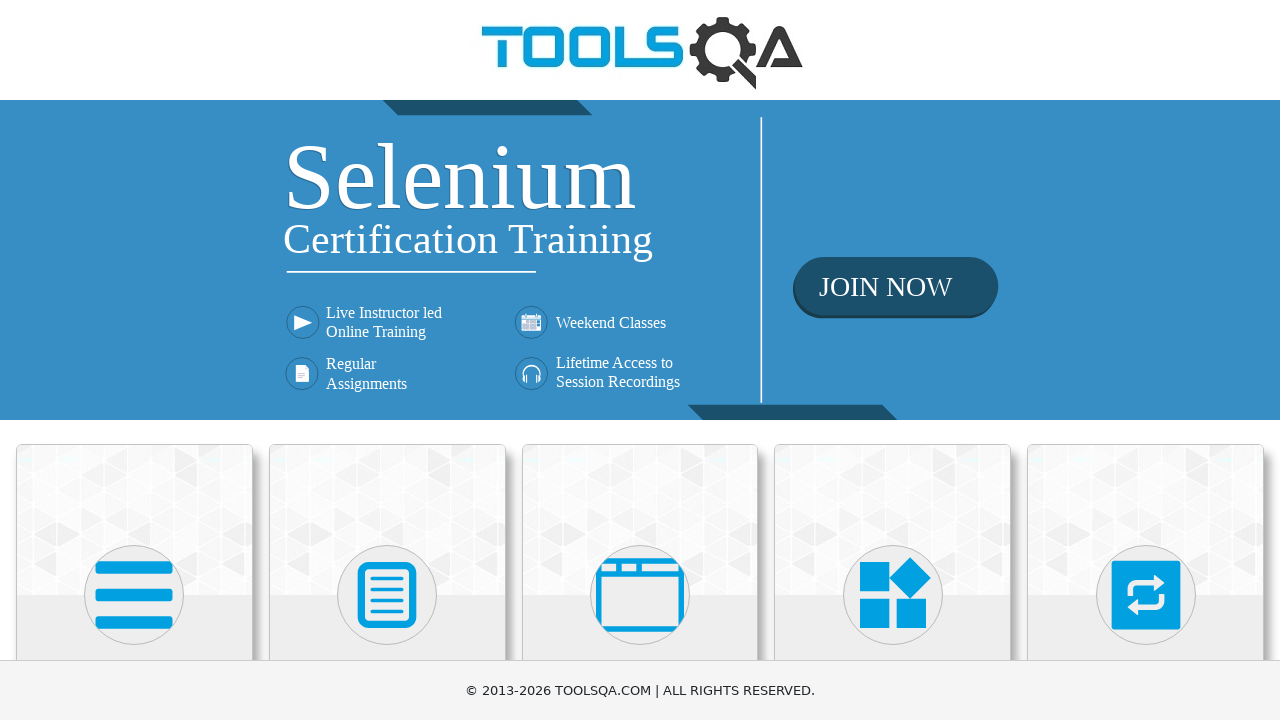

Clicked on 'Alerts, Frame & Windows' card at (640, 360) on xpath=//h5[text()='Alerts, Frame & Windows']
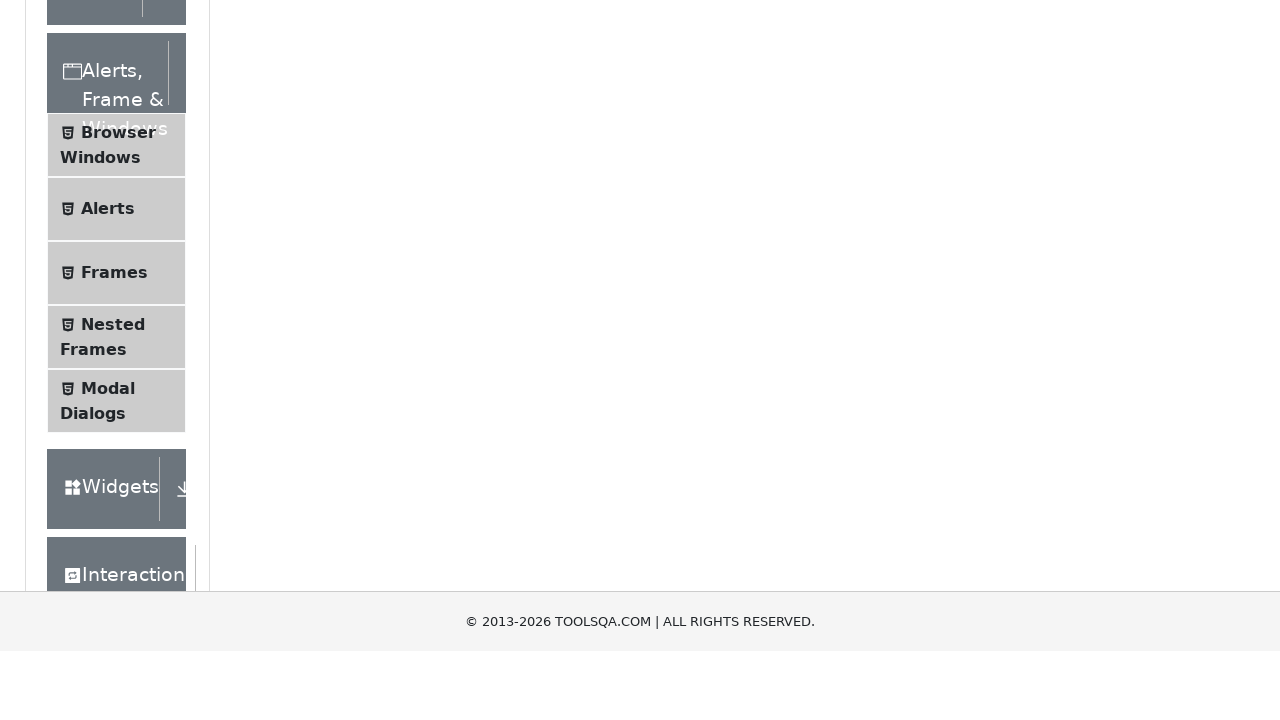

Clicked on 'Alerts' menu item at (108, 501) on xpath=//span[text()='Alerts']
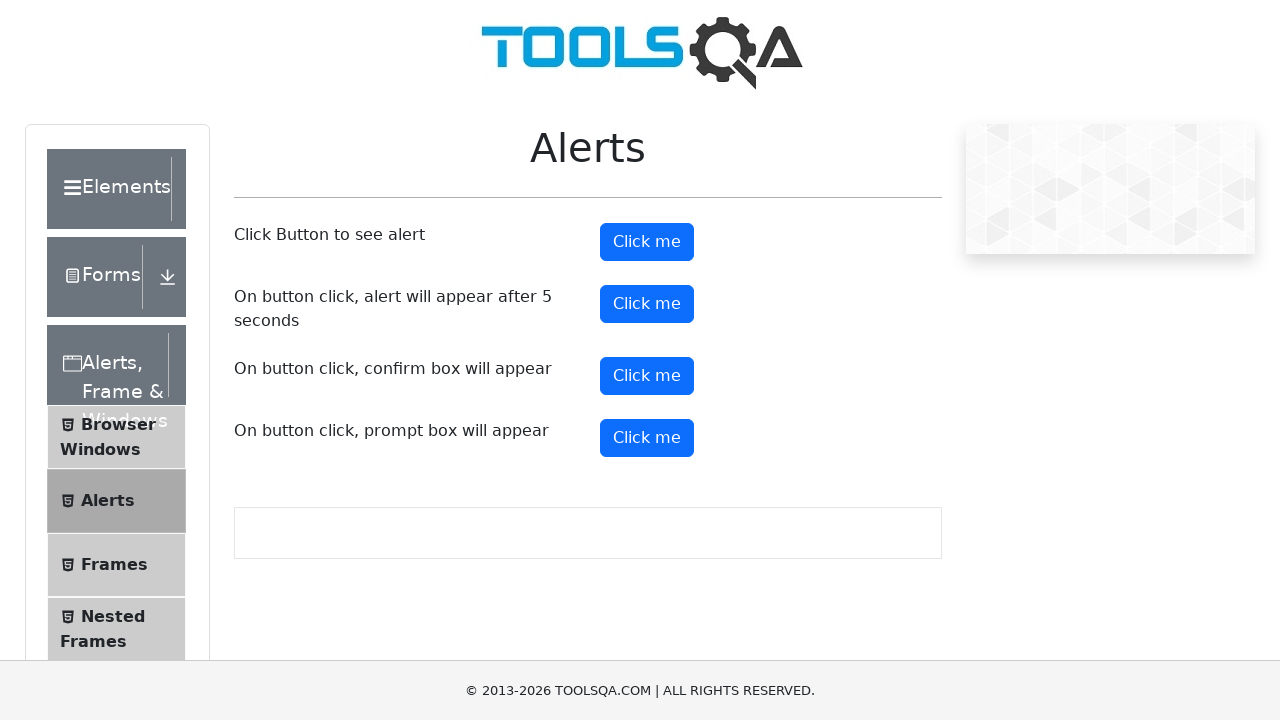

Clicked on 'Frames' menu item to navigate to Frames section at (114, 565) on xpath=//span[text()='Frames']
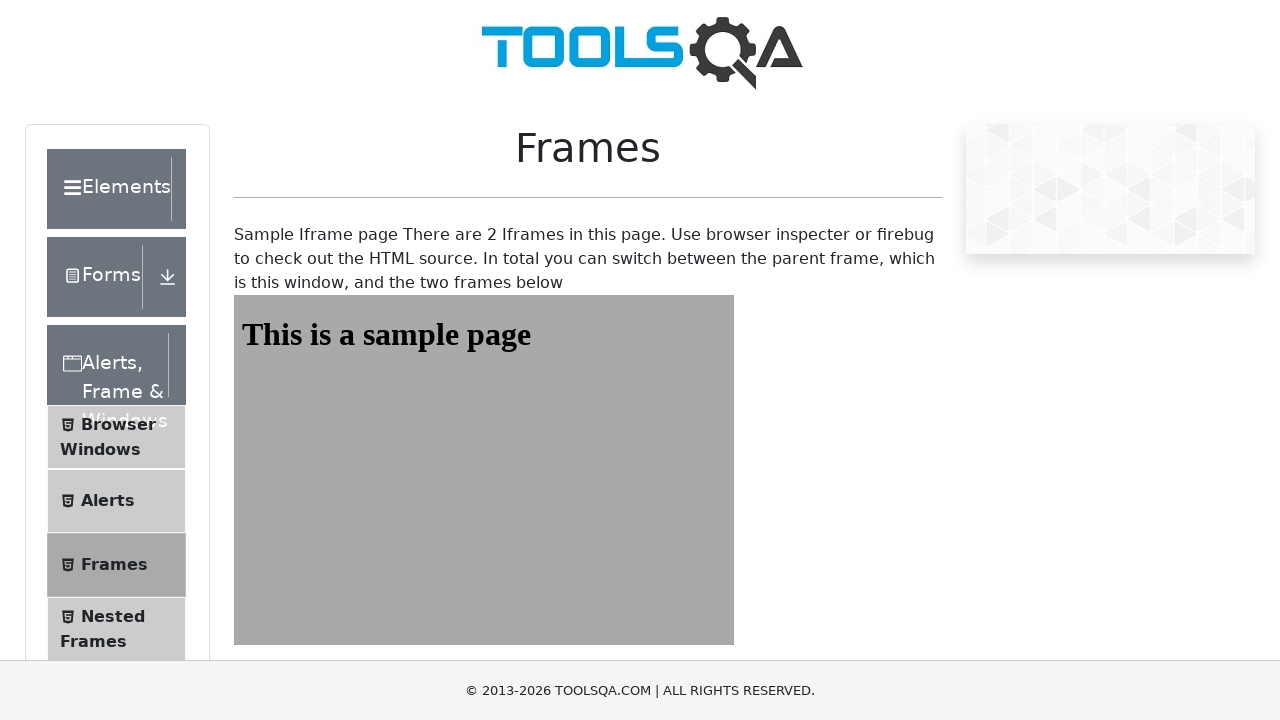

Located iframe#frame1
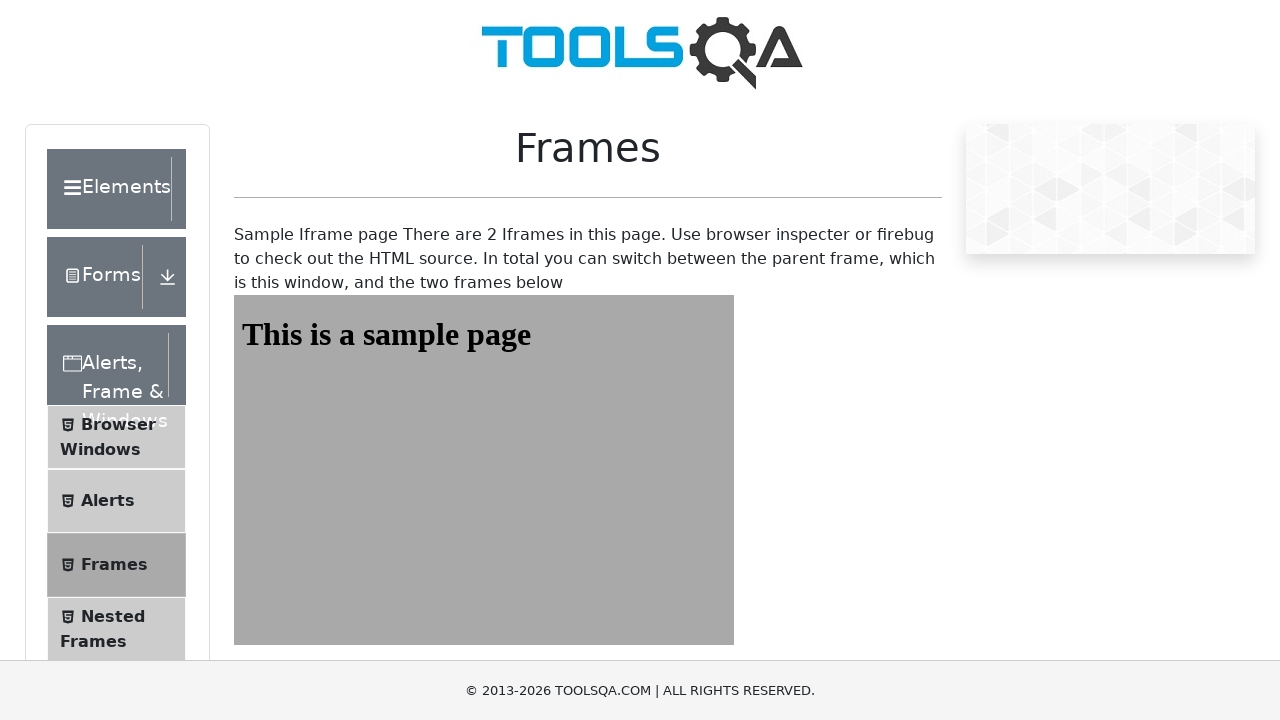

Waited for sampleHeading element in frame1 to load
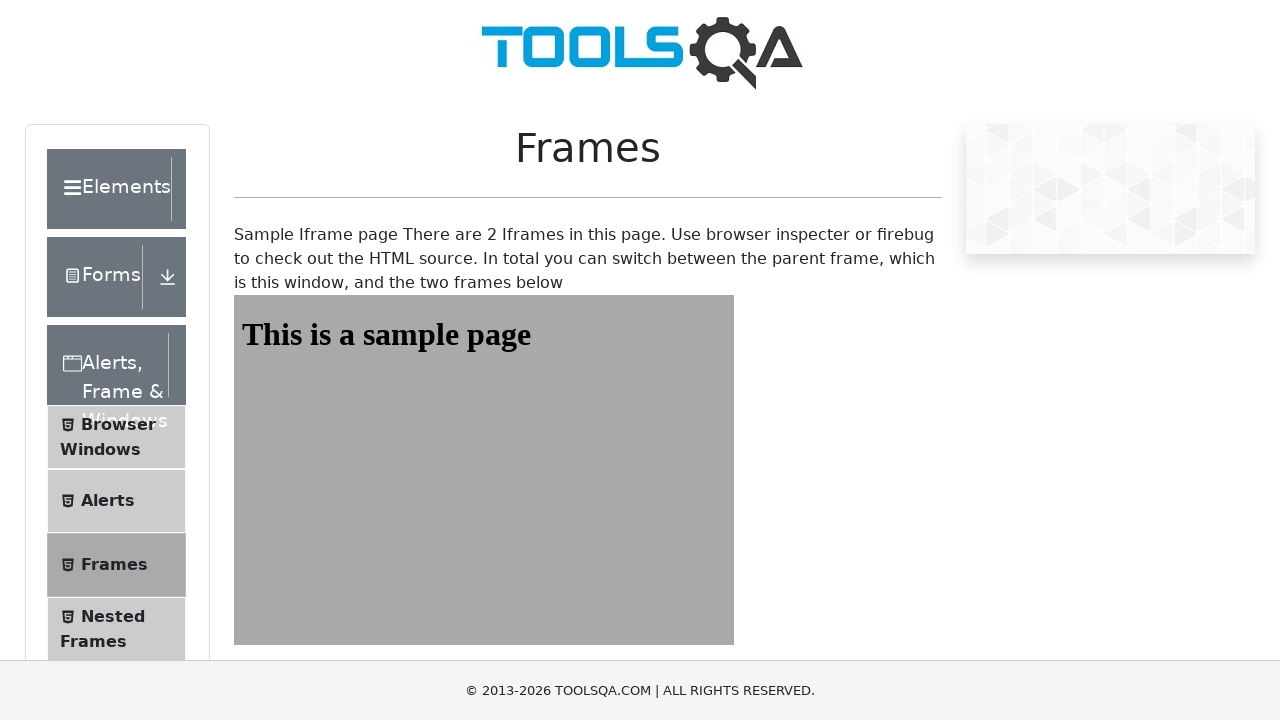

Located iframe#frame2
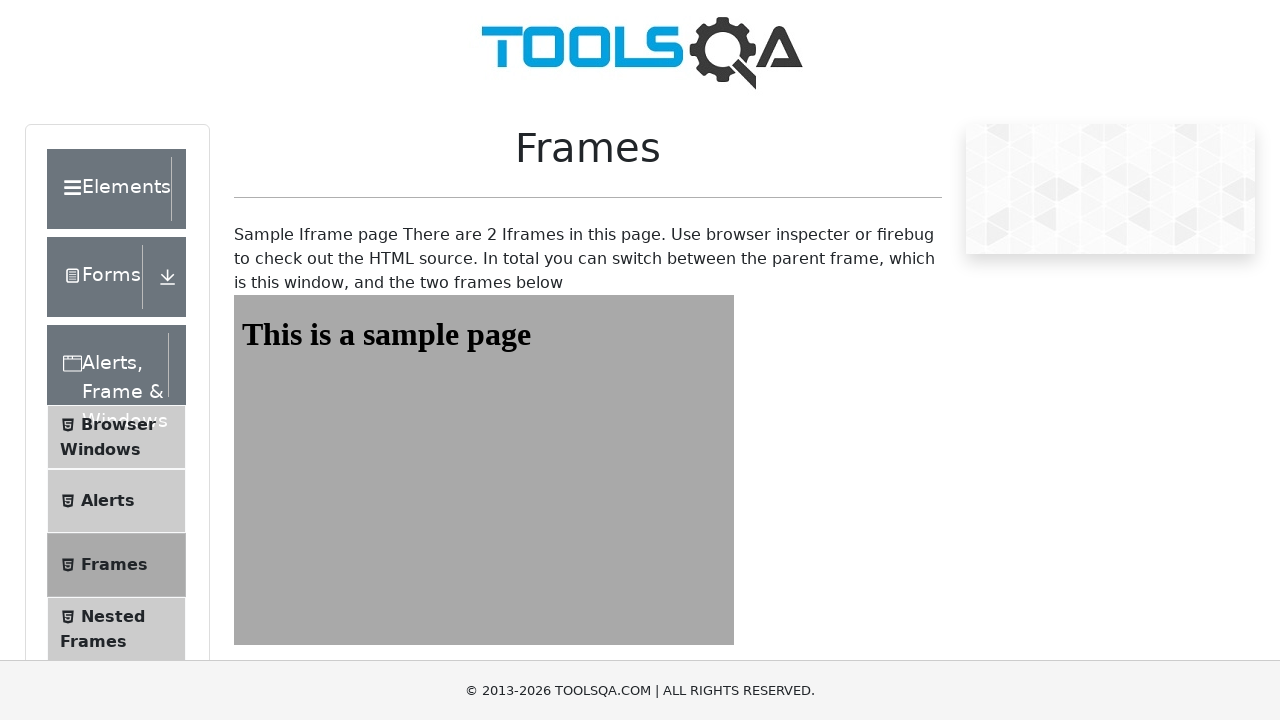

Waited for sampleHeading element in frame2 to load
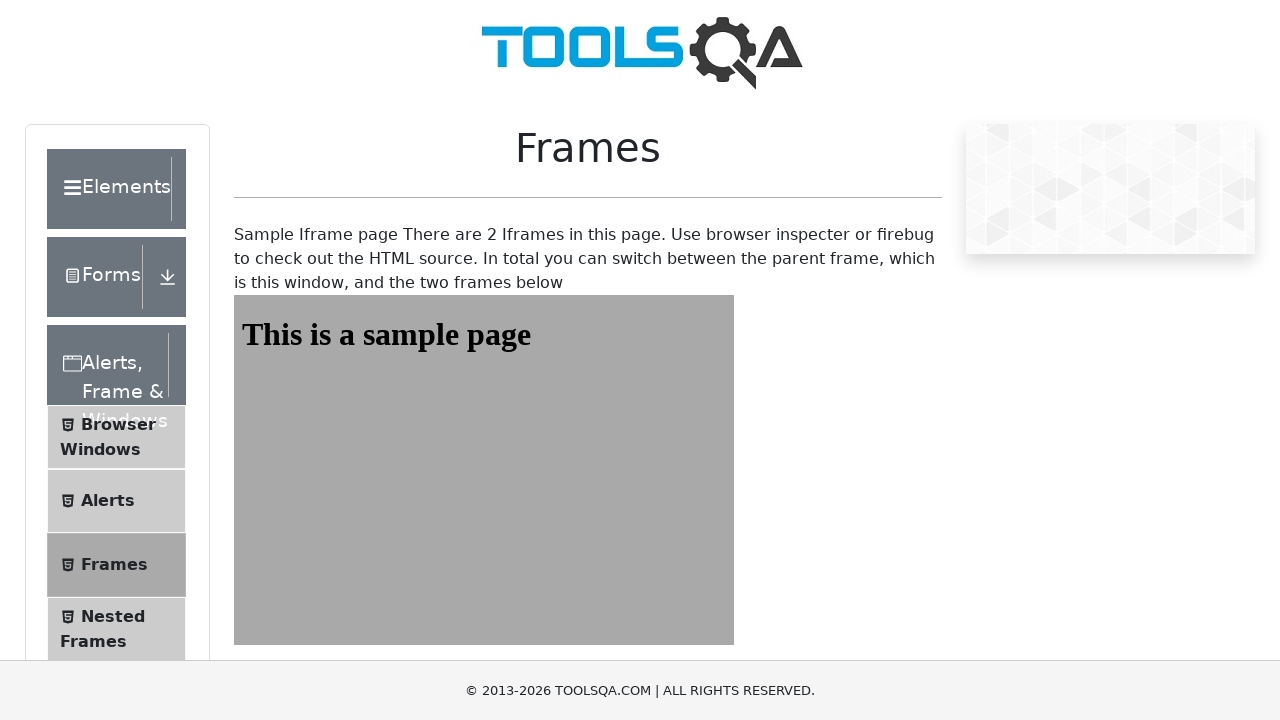

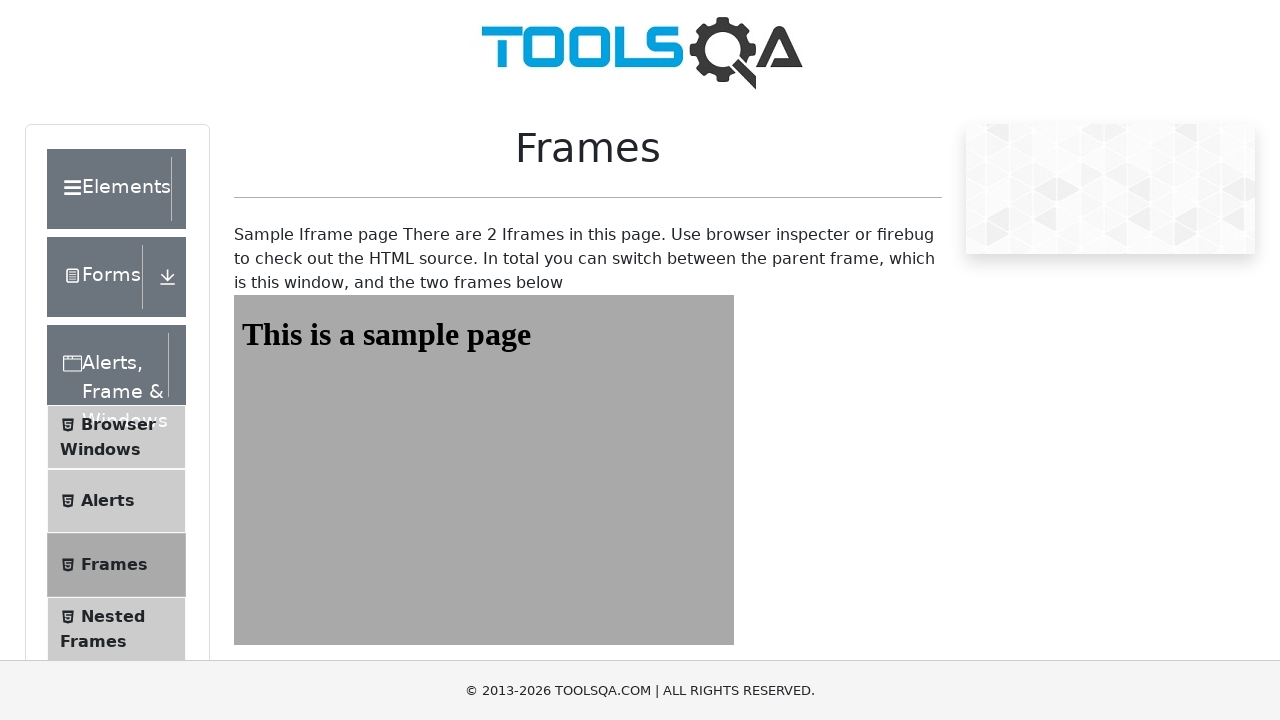